Solves a math problem on a webpage by extracting a value, calculating a result using a mathematical formula, and submitting the answer along with checkbox selections

Starting URL: https://suninjuly.github.io/math.html

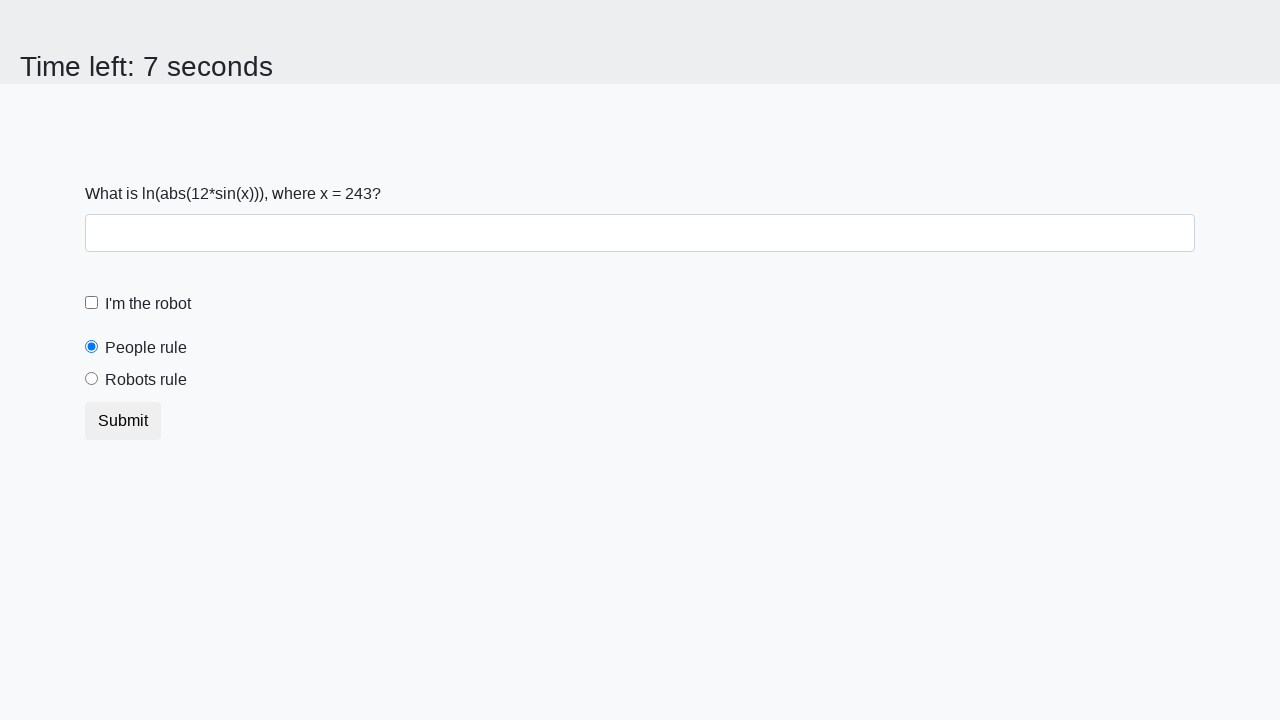

Located the x value element on the page
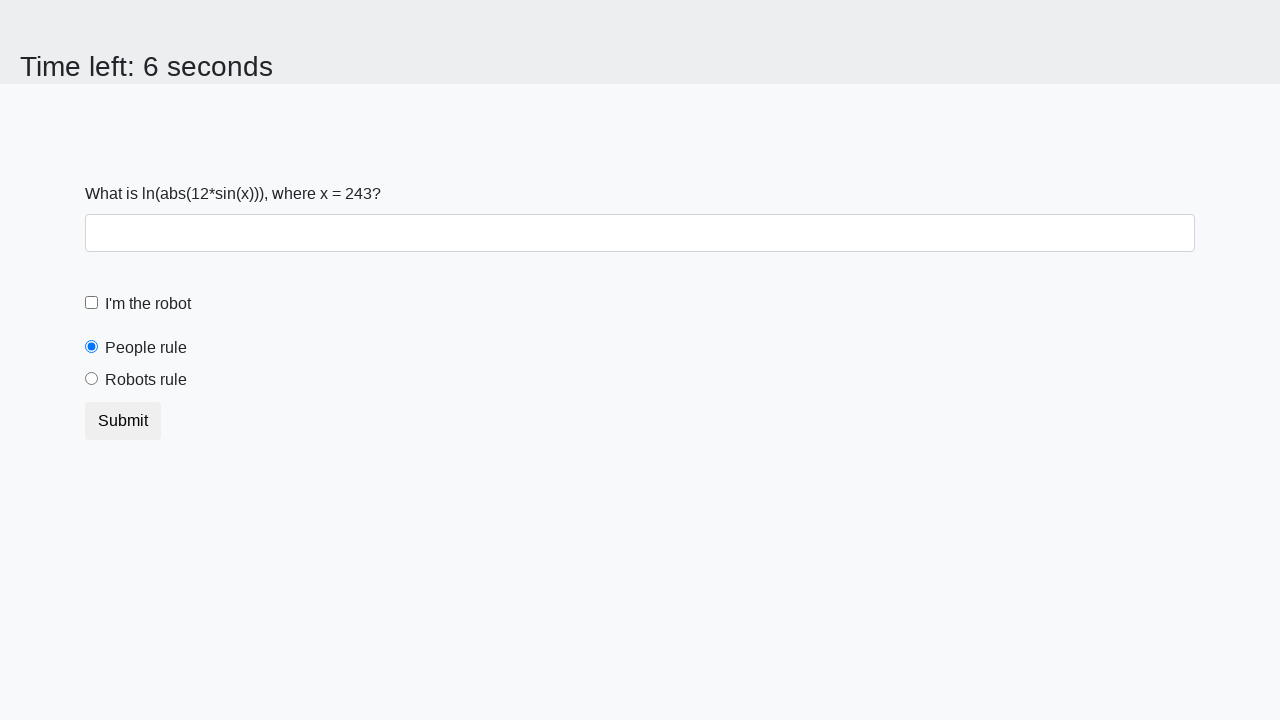

Extracted x value from the page: 243
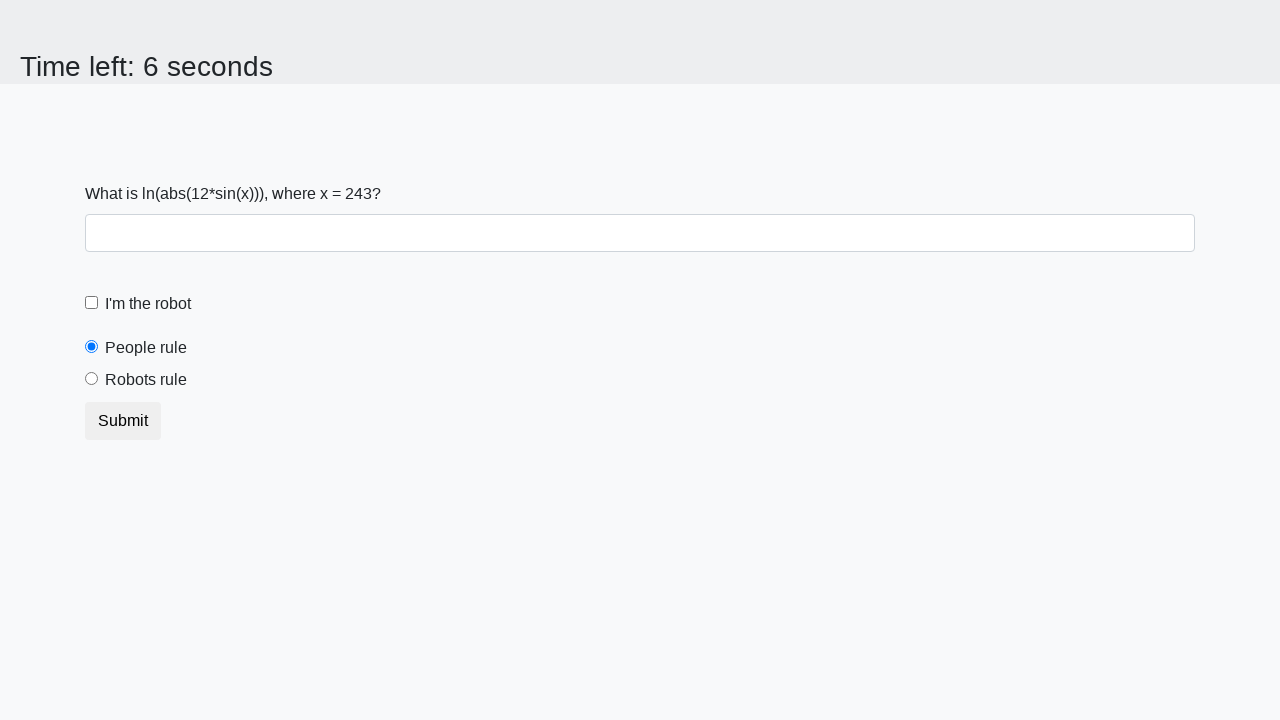

Calculated result using formula: 2.3683833378097745
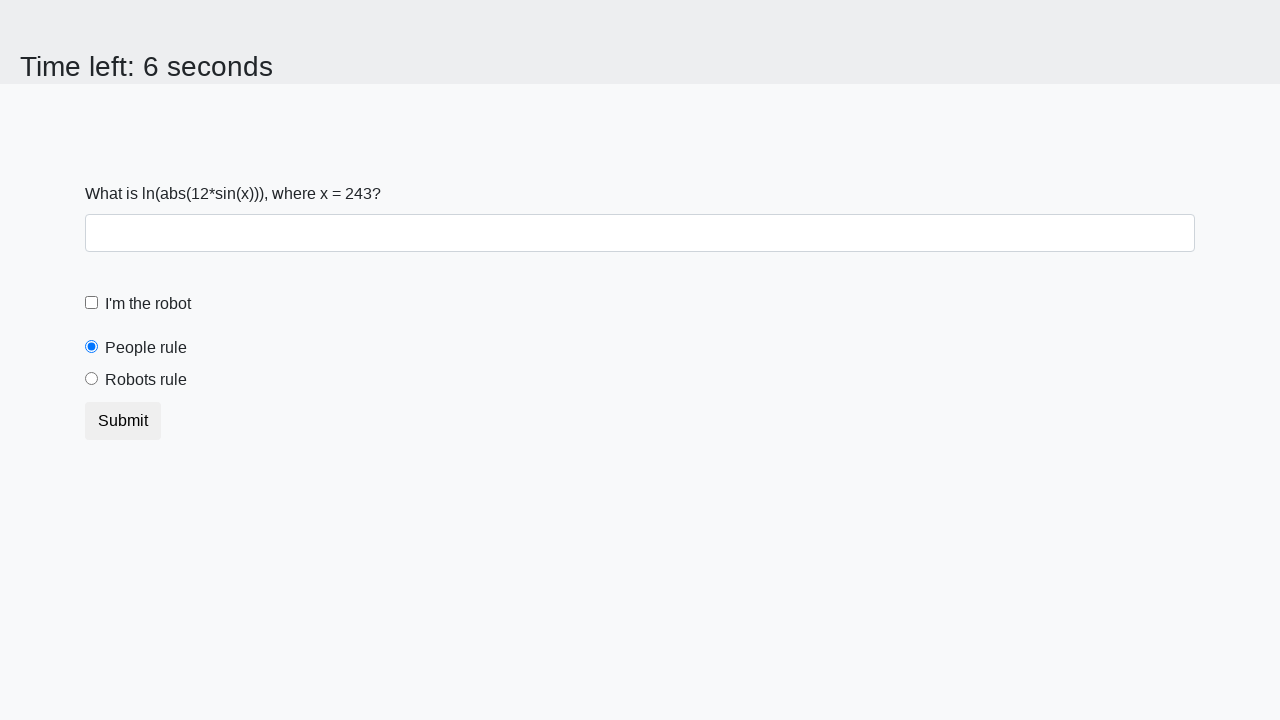

Filled answer field with calculated value: 2.3683833378097745 on #answer
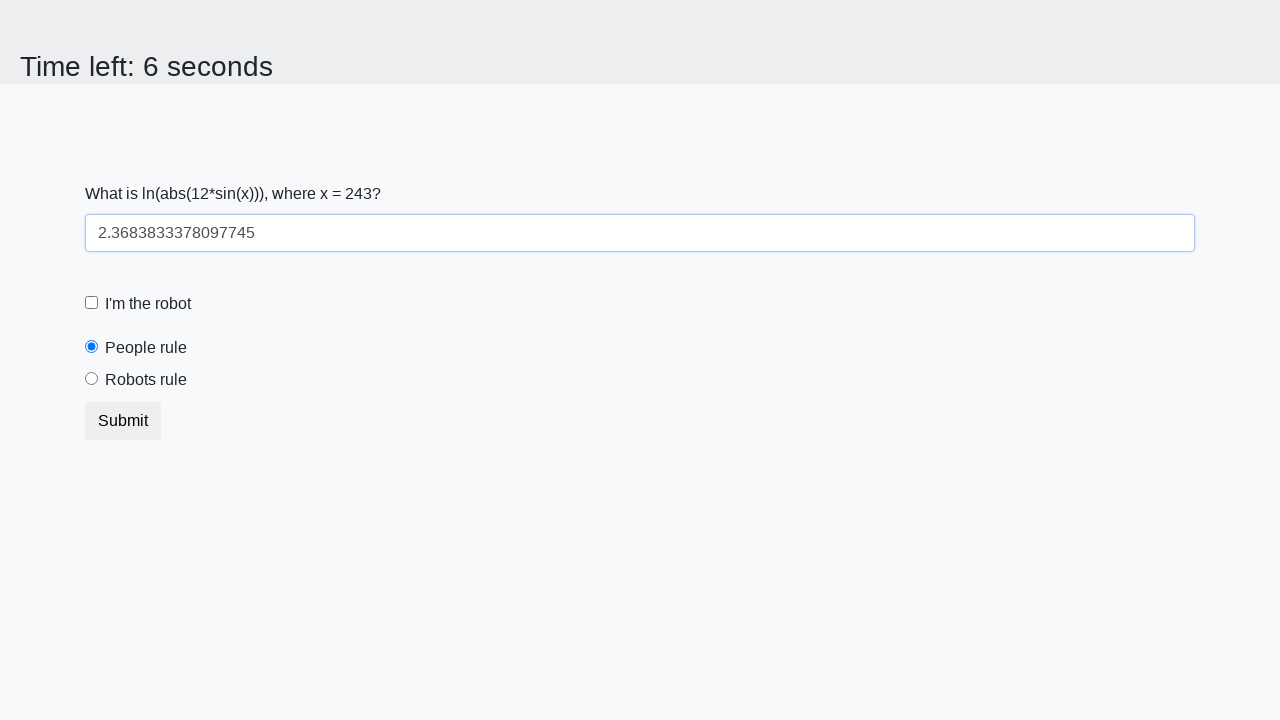

Clicked the robot checkbox at (92, 303) on #robotCheckbox
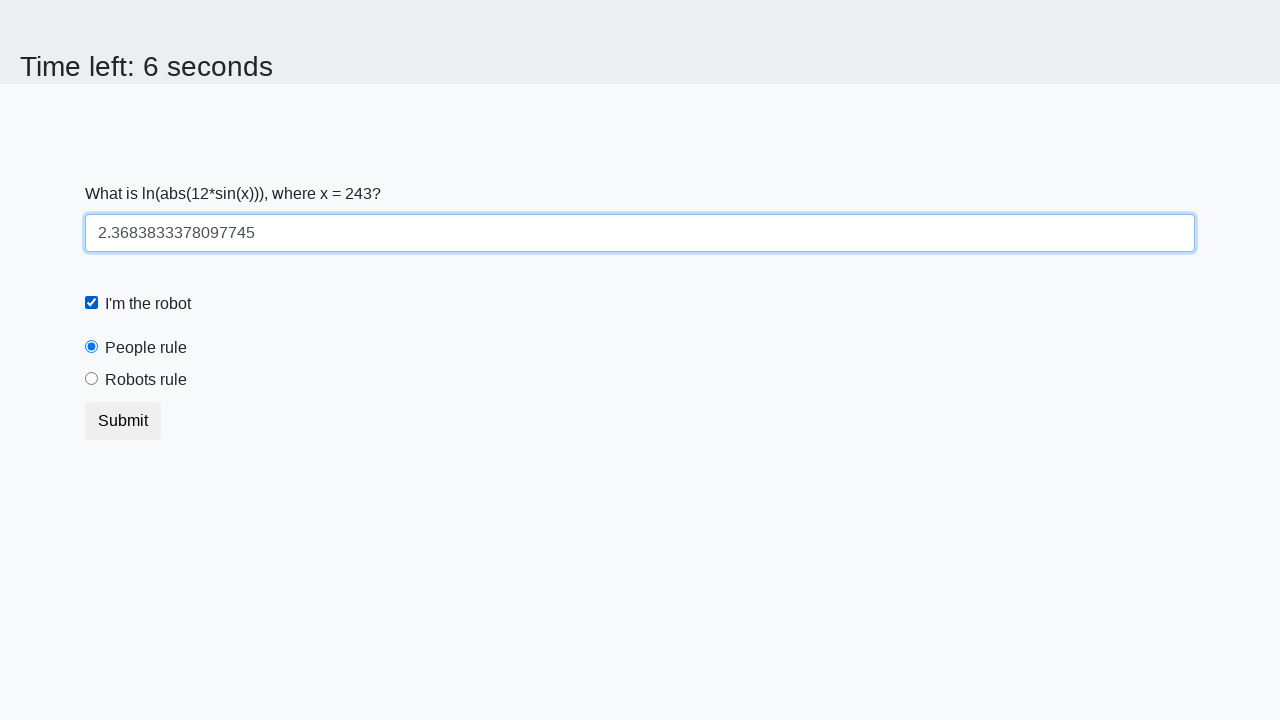

Selected the 'robots rule' radio button at (92, 379) on input#robotsRule
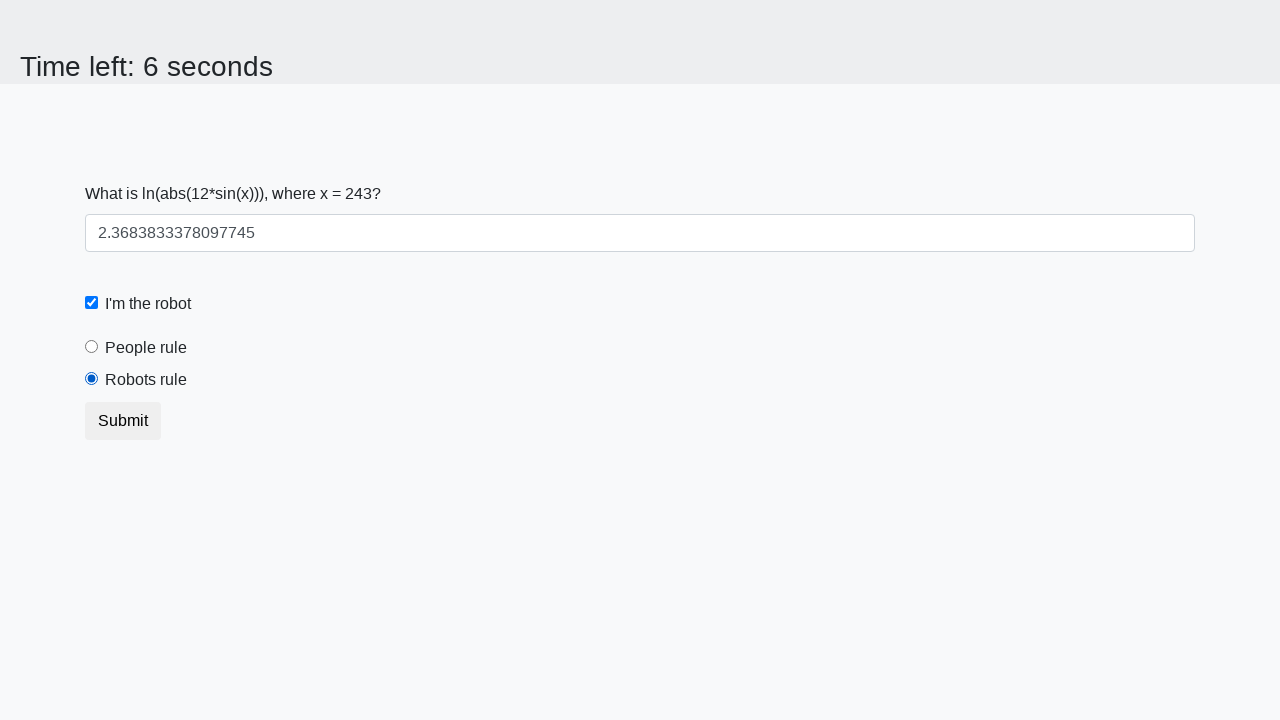

Clicked the submit button at (123, 421) on button.btn
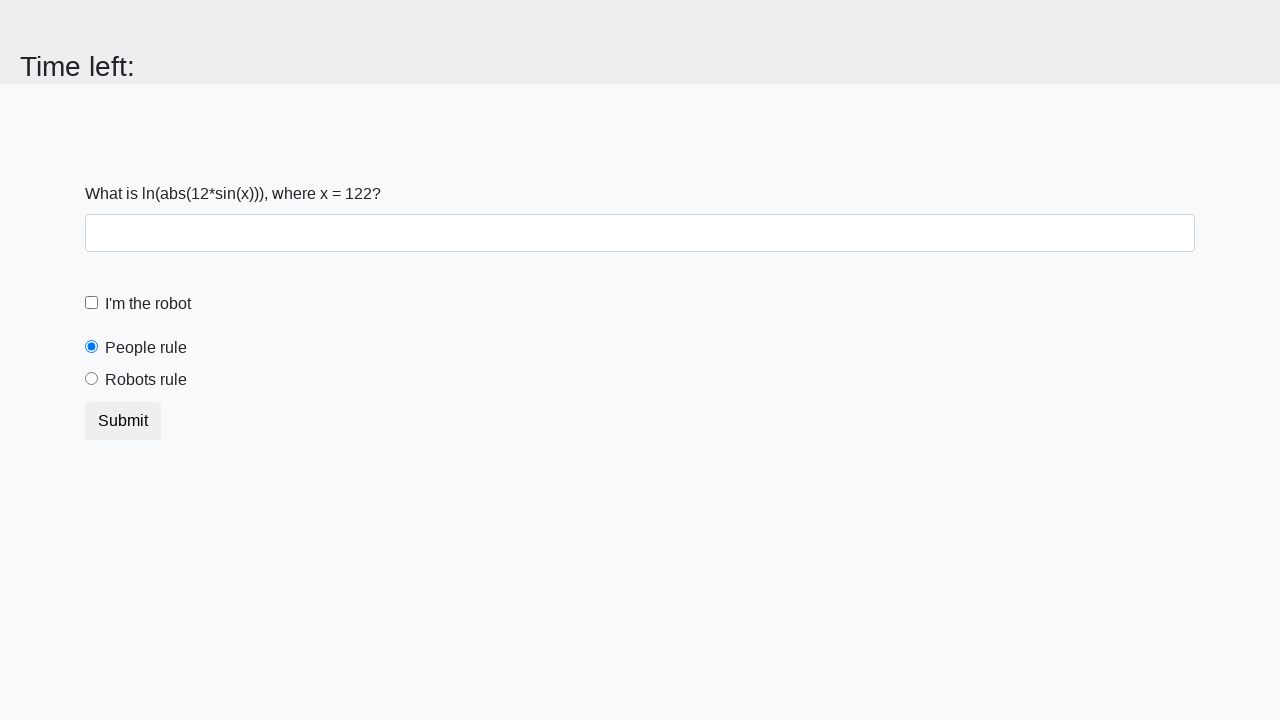

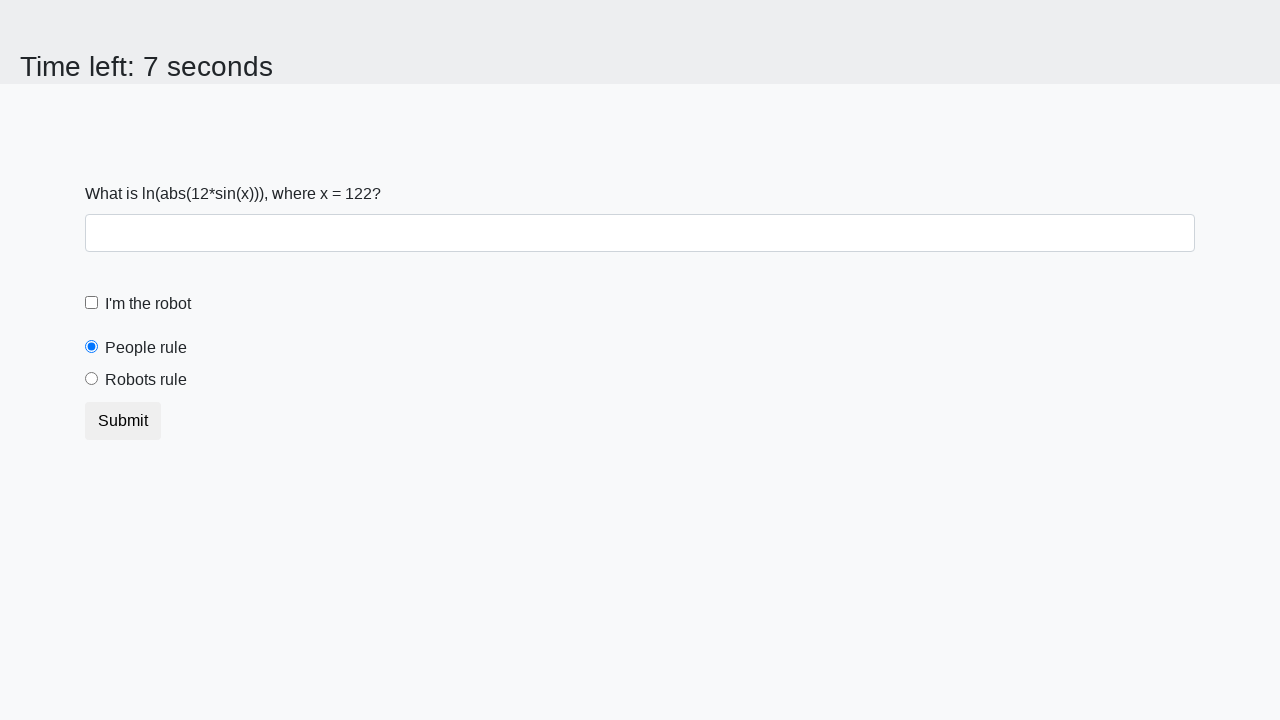